Tests JavaScript alert handling functionality by triggering different types of alerts (simple, prompt, and confirm) and interacting with them

Starting URL: https://skpatro.github.io/demo/alerts/

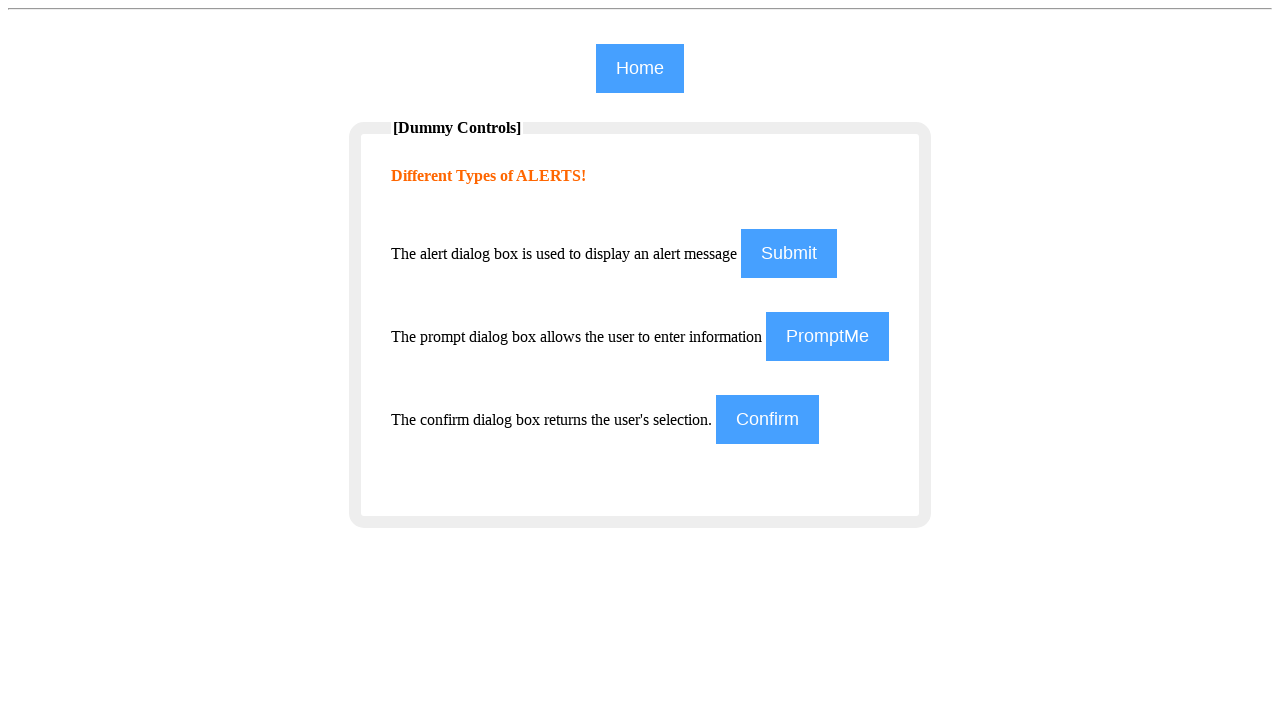

Clicked the simple alert button at (789, 254) on xpath=//input[@name='commit']
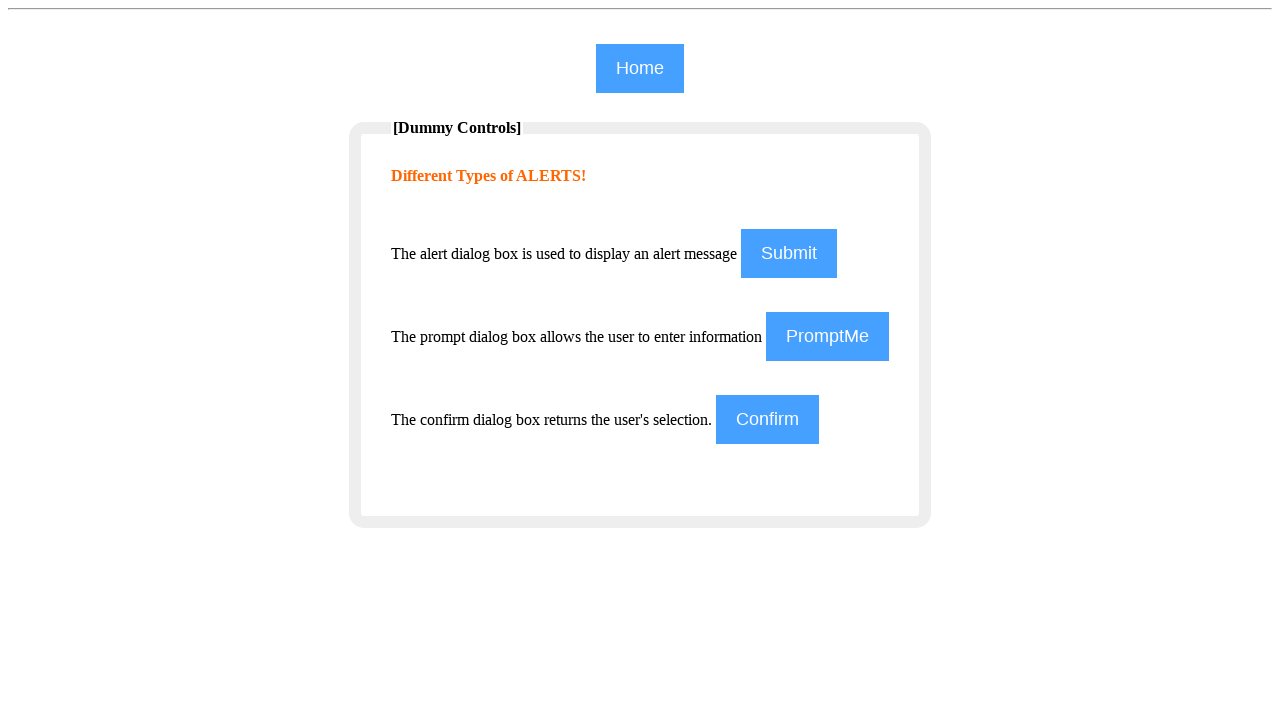

Accepted the simple alert dialog
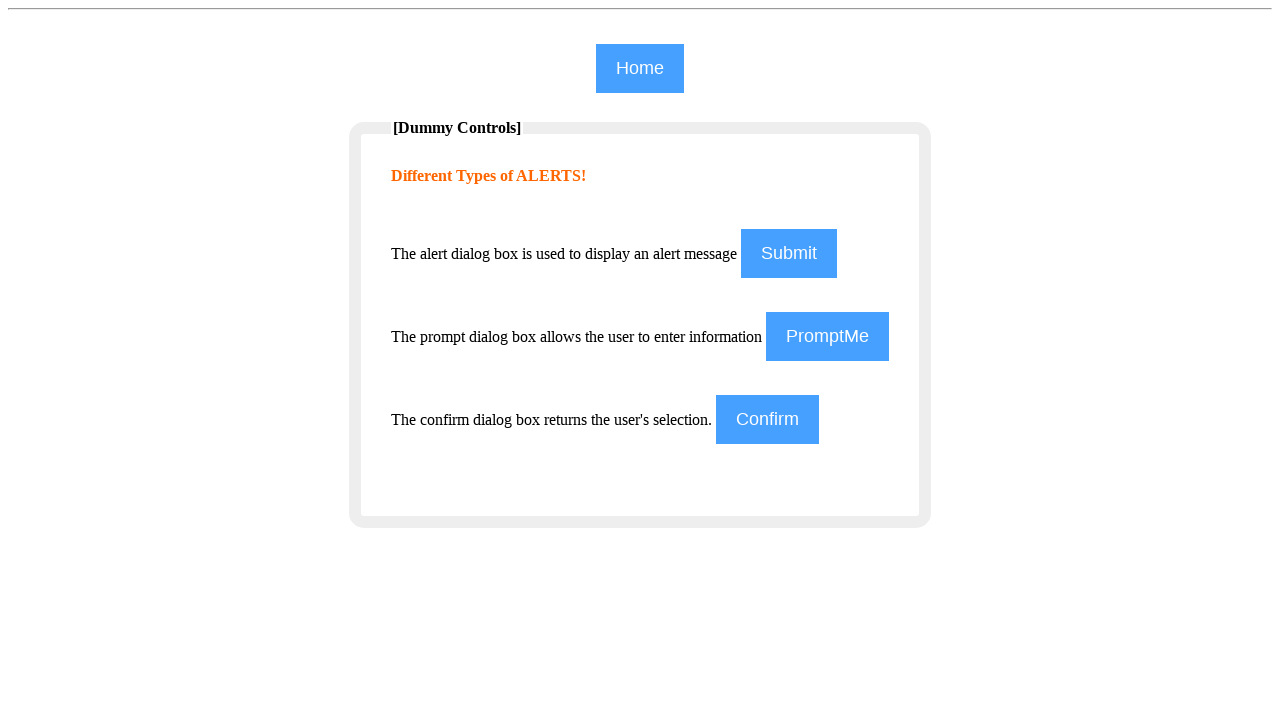

Clicked the prompt alert button at (828, 336) on xpath=//input[@id='prompt']
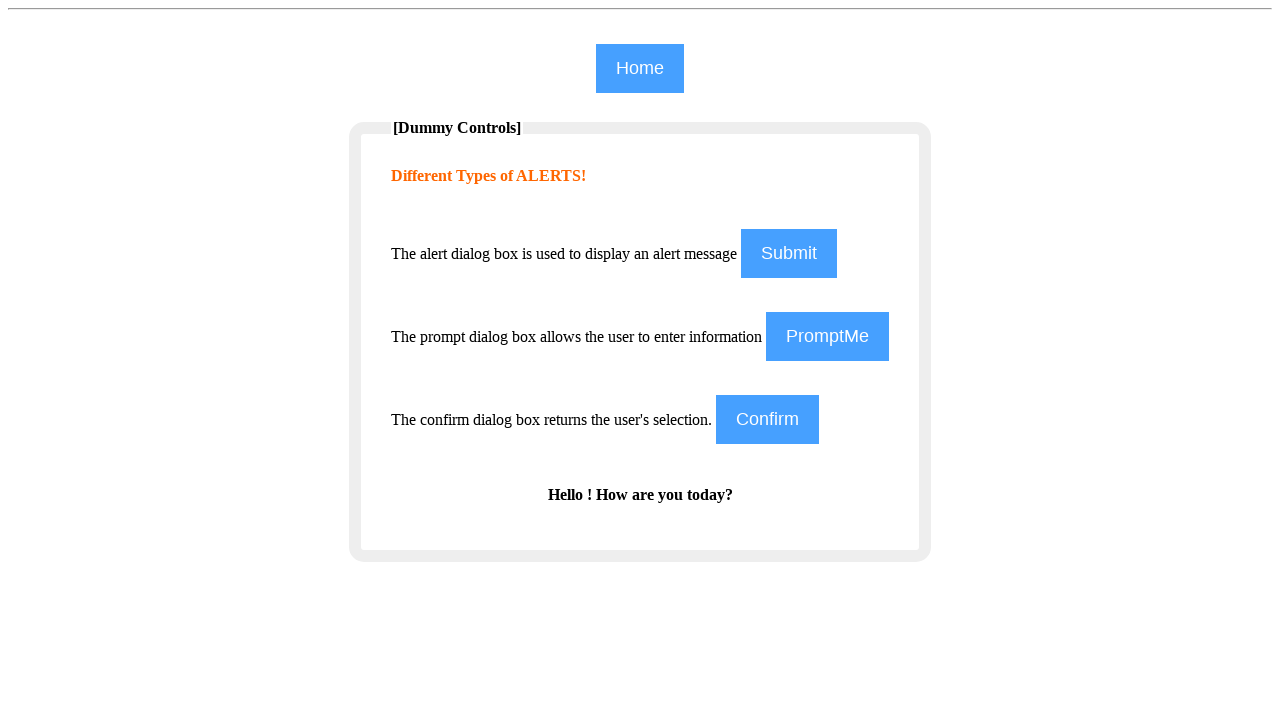

Accepted the prompt dialog with text 'Amol 1'
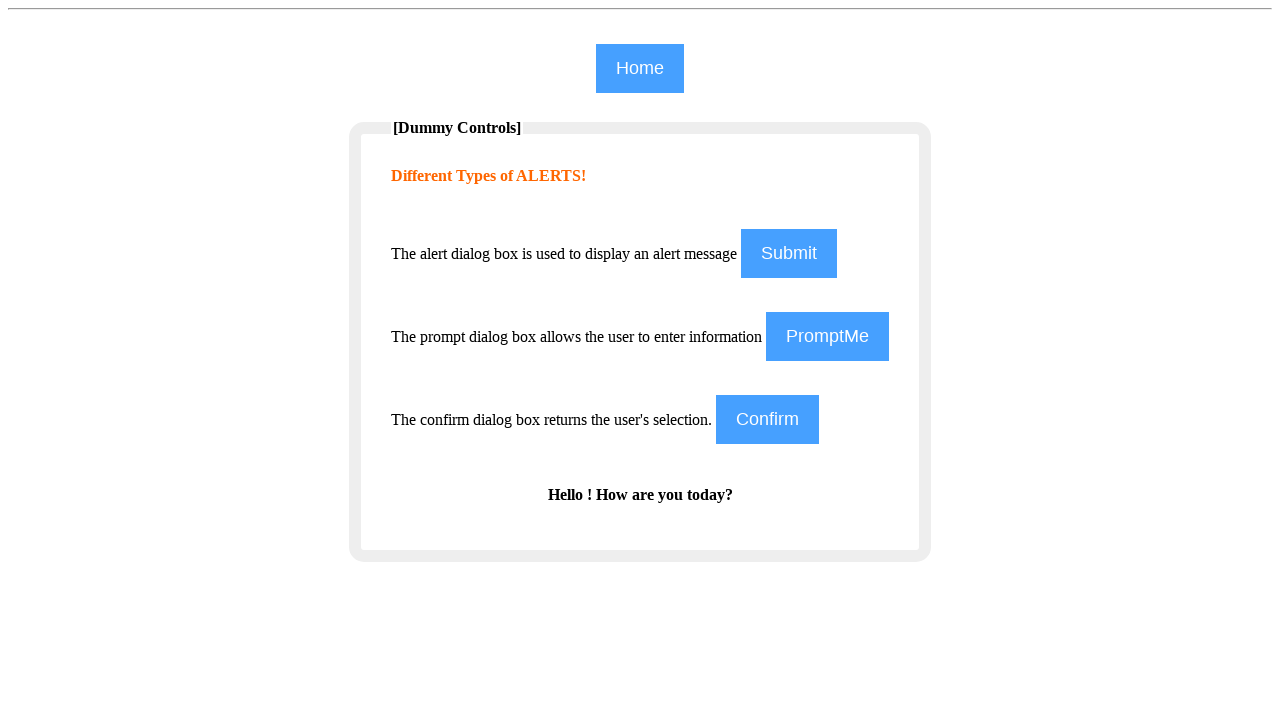

Verified the prompt result message
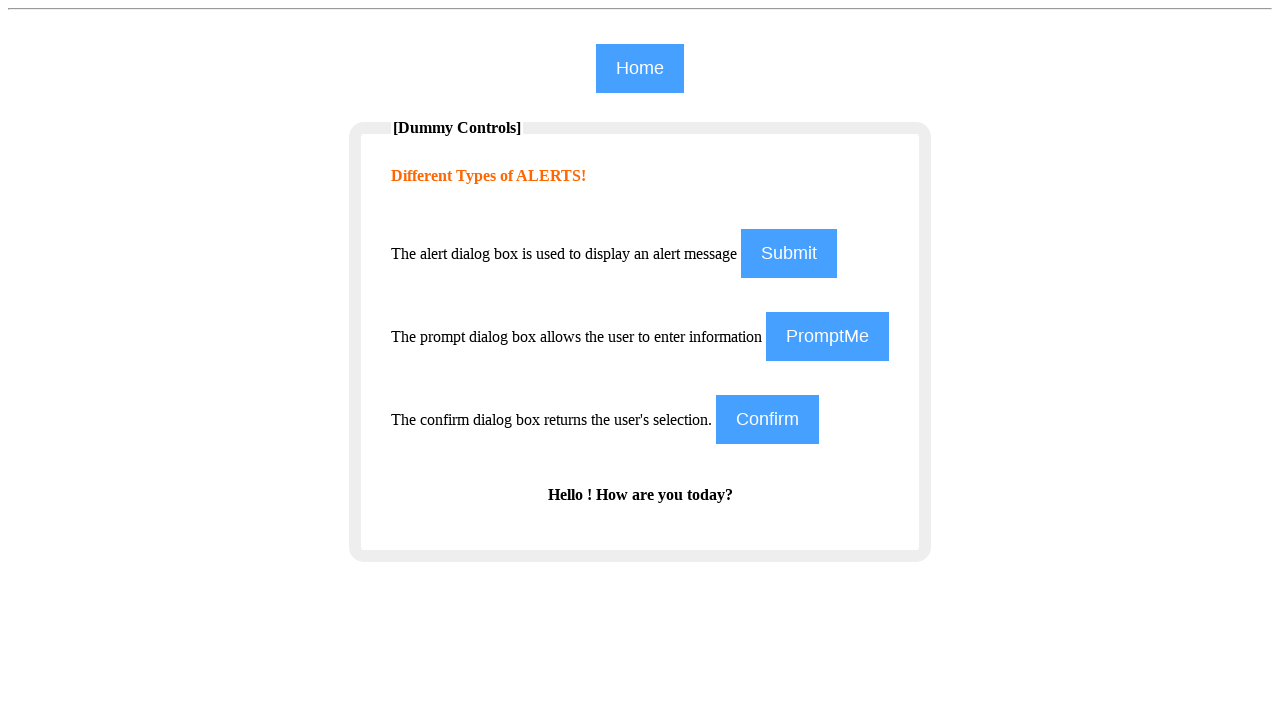

Clicked the confirm dialog button at (768, 420) on xpath=//input[@id='confirm']
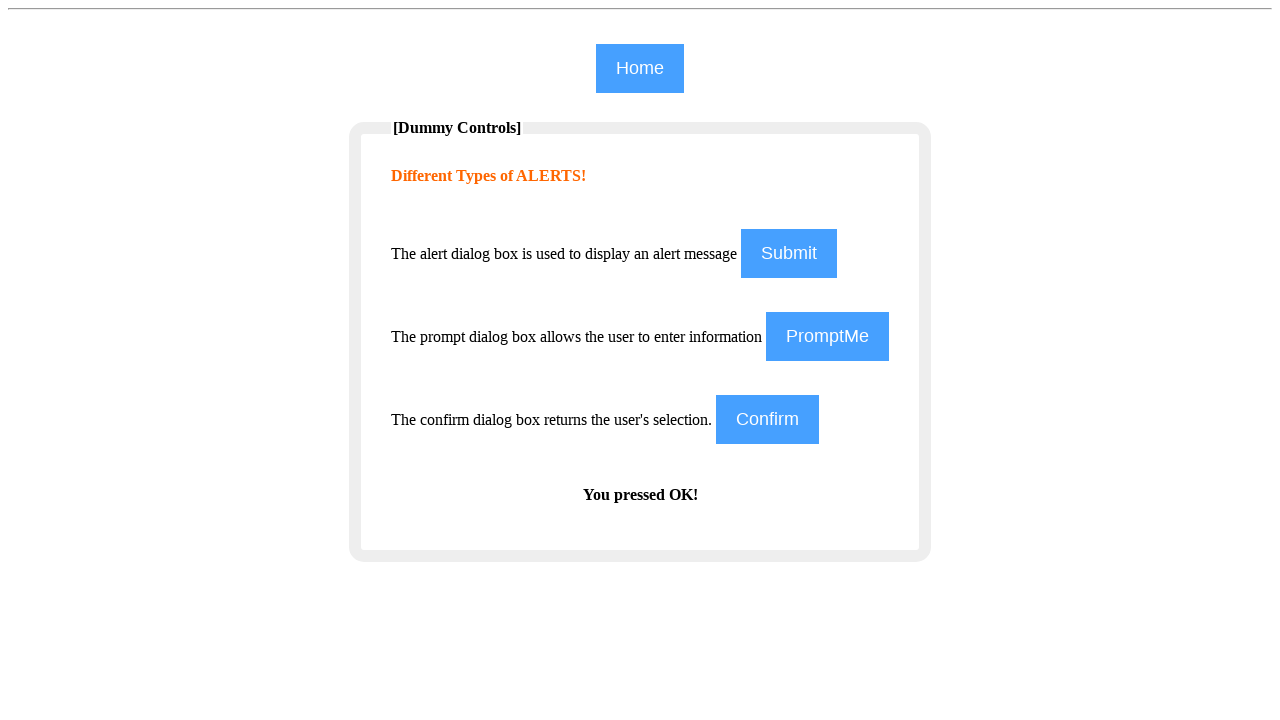

Dismissed the confirm dialog
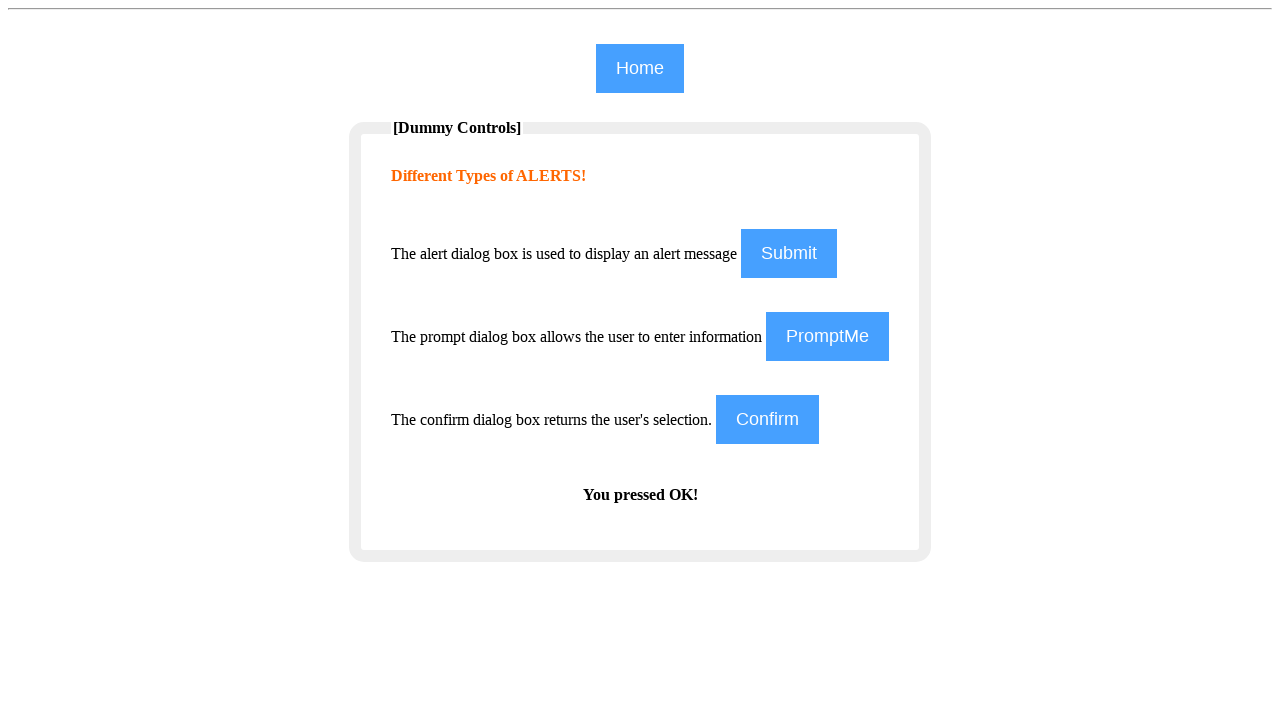

Verified the confirm result message
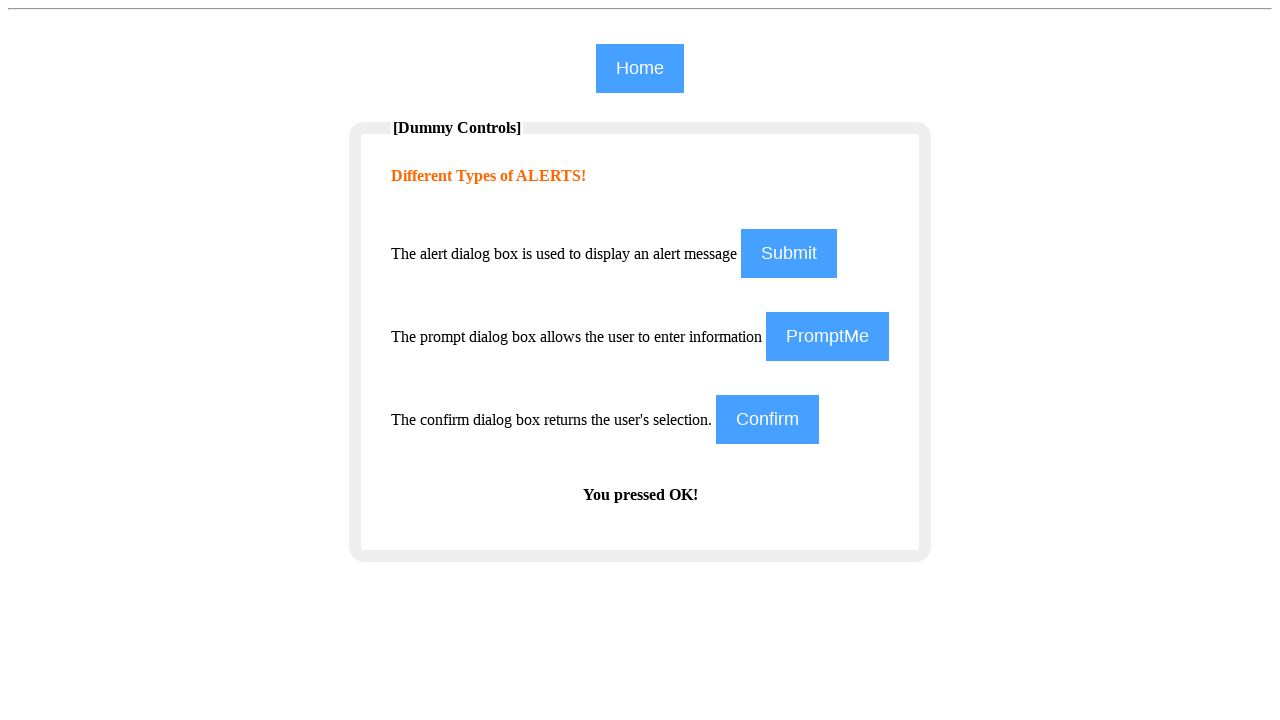

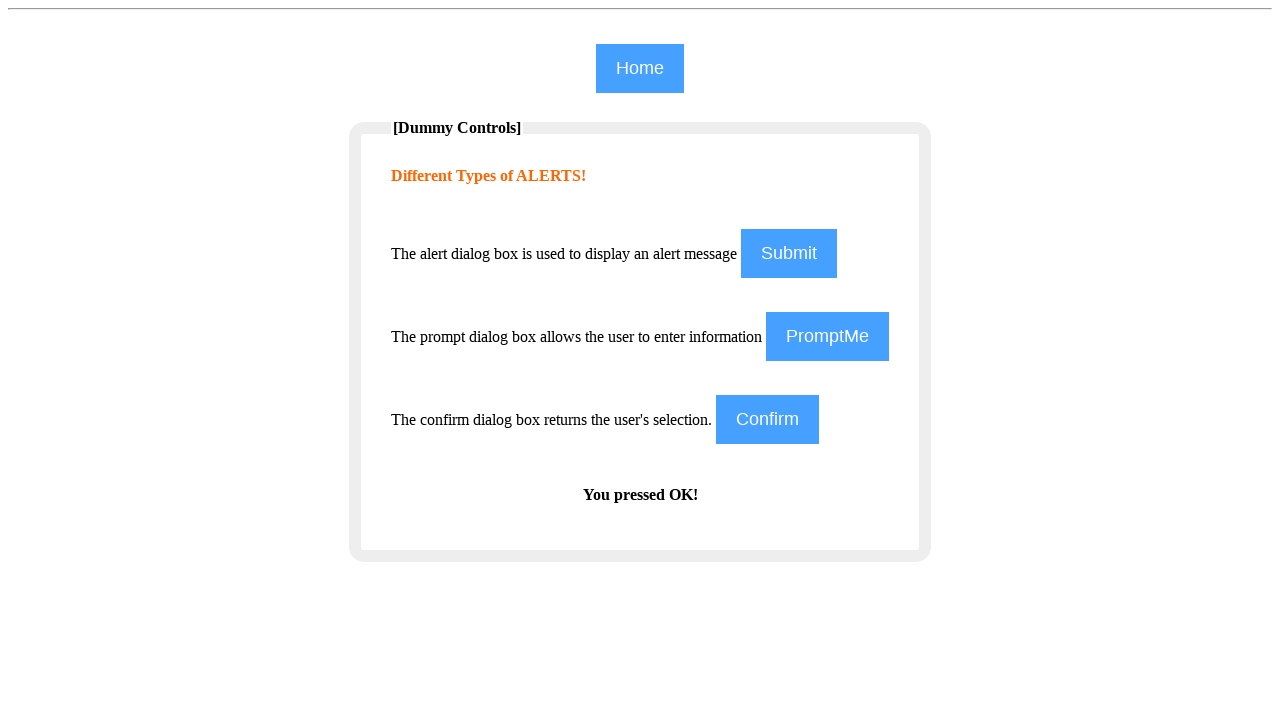